Tests navigation from Browse Languages back to Start page and verifies welcome title

Starting URL: http://www.99-bottles-of-beer.net/

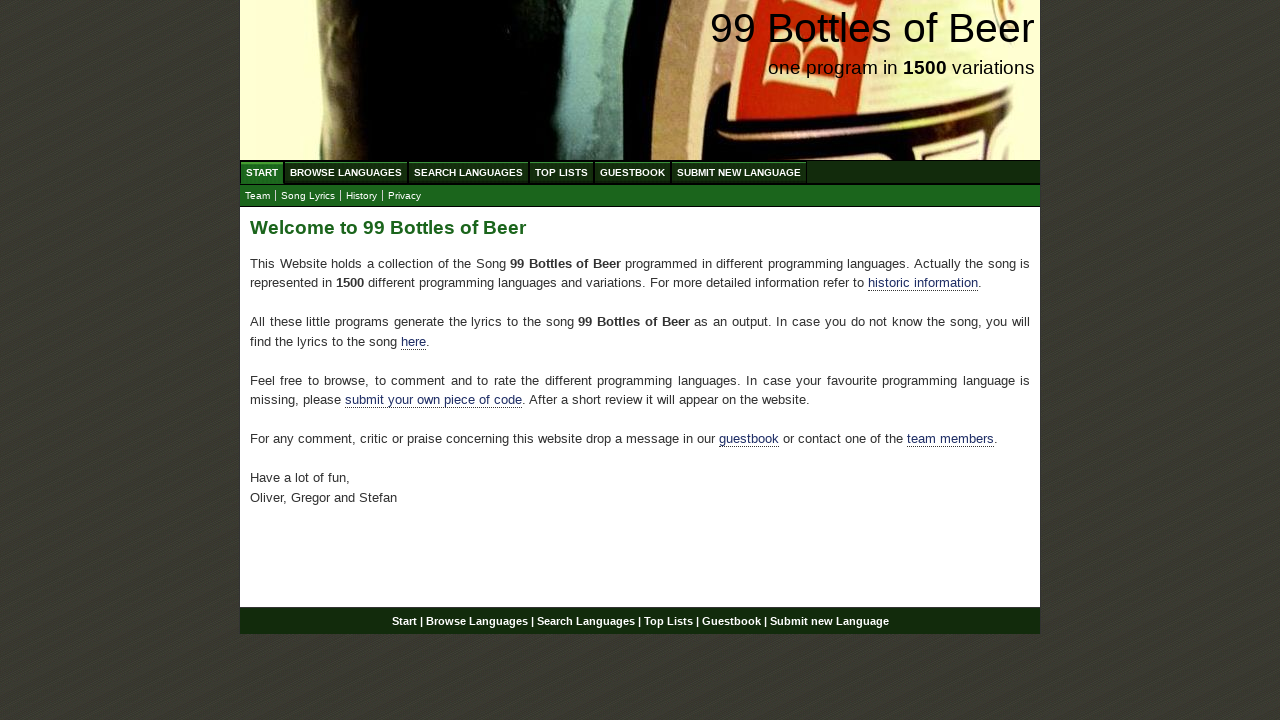

Clicked Browse Languages link at (346, 172) on #wrap #navigation #menu li a[href='/abc.html']
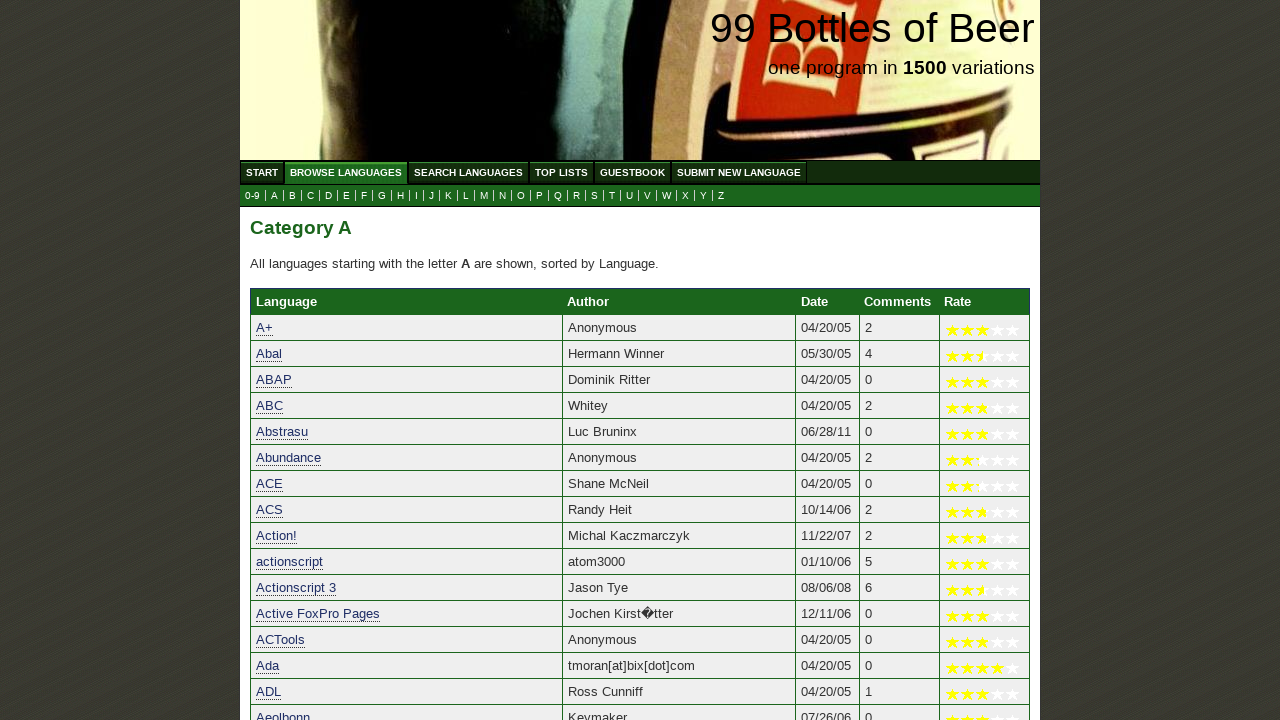

Clicked Start/Home link to navigate back at (262, 172) on #wrap #navigation #menu li a[href='/']
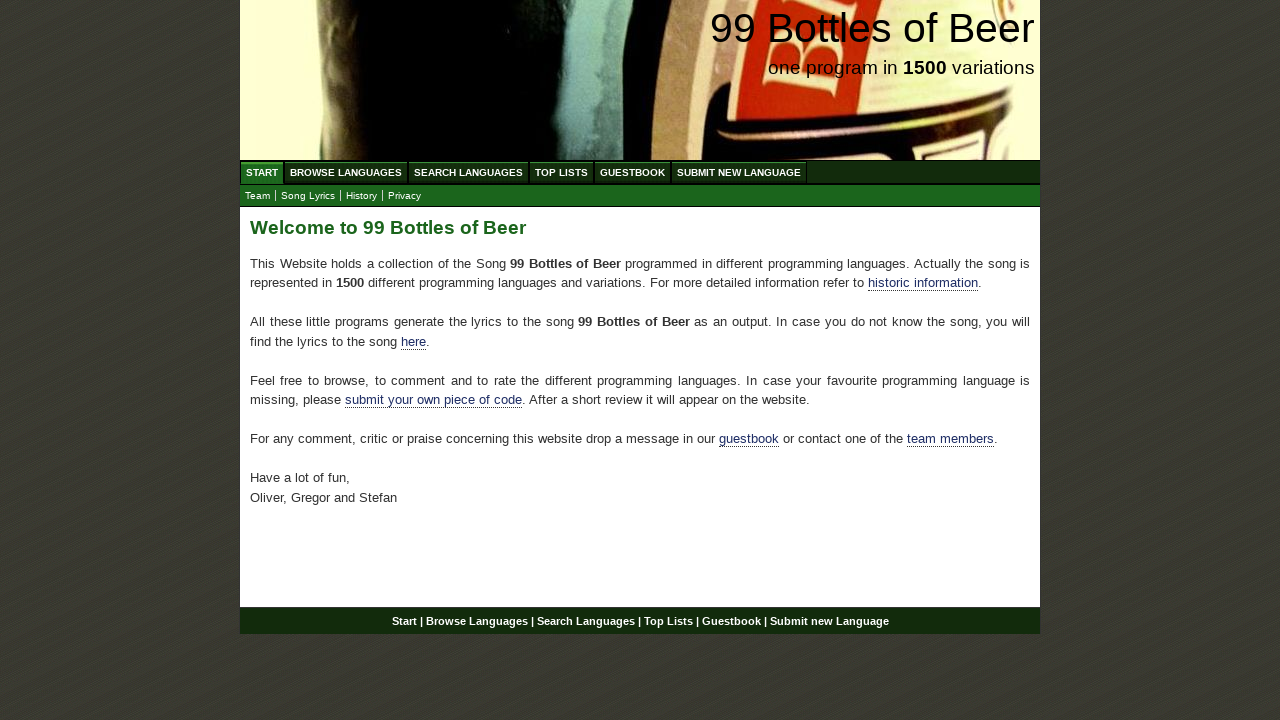

Verified welcome title 'Welcome to 99 Bottles of Beer' is displayed
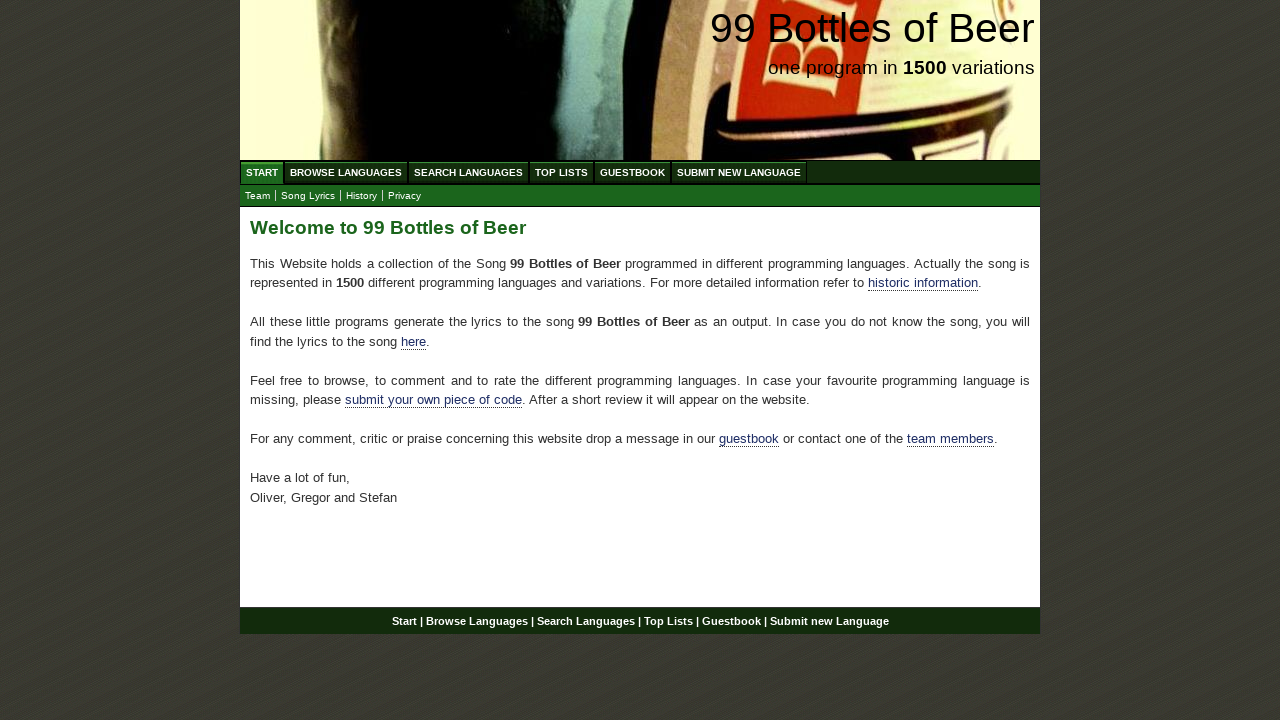

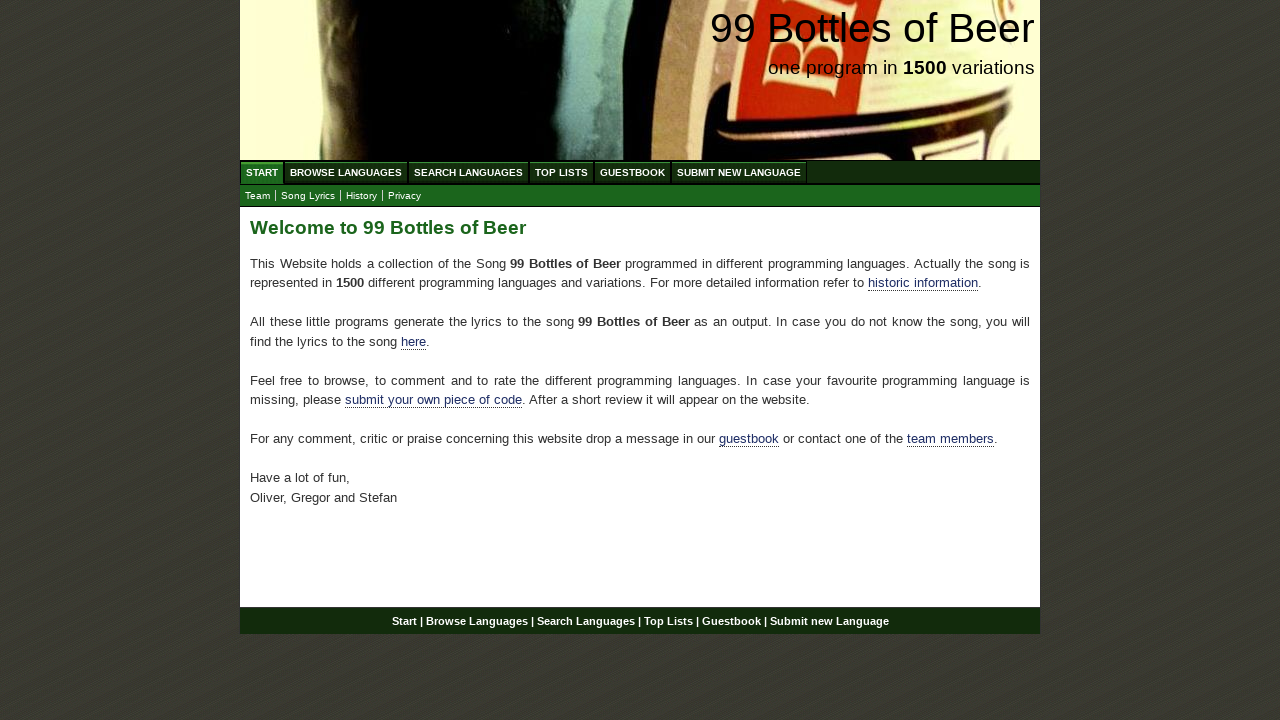